Tests the login form validation by clicking the login button without entering credentials and verifying an error message is displayed

Starting URL: https://www.saucedemo.com/

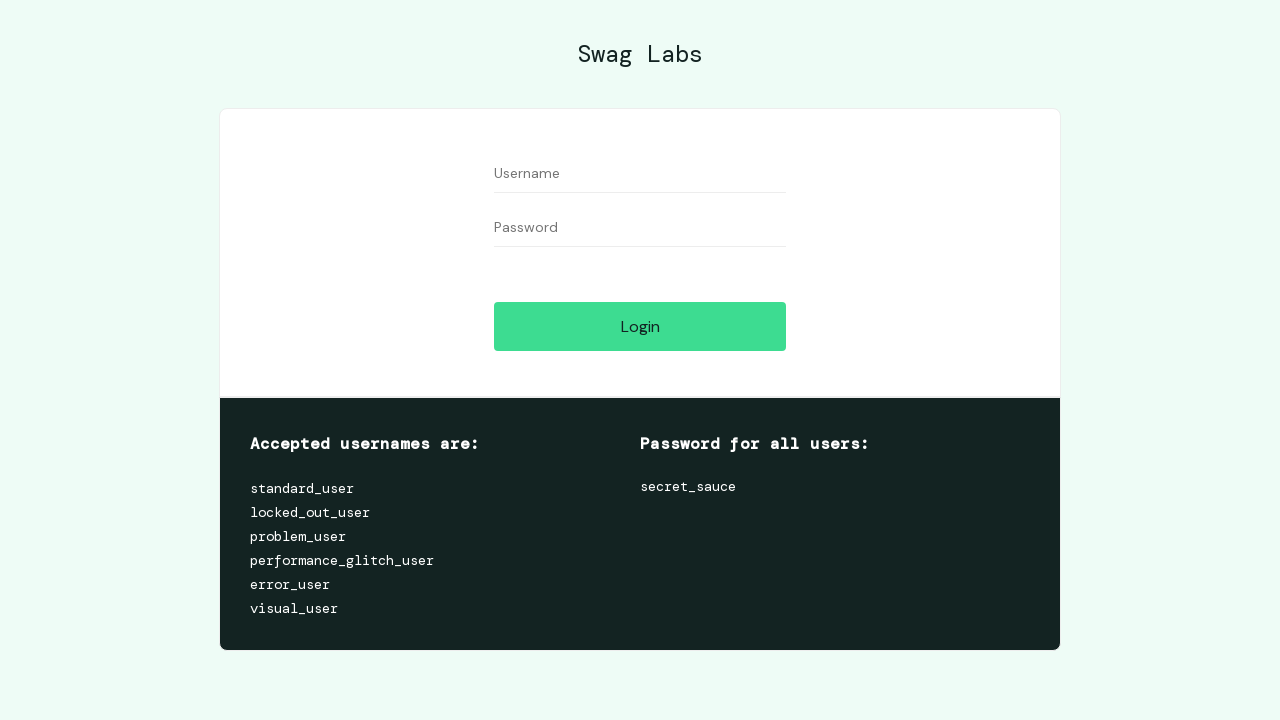

Clicked login button without entering credentials at (640, 326) on input[type='submit']
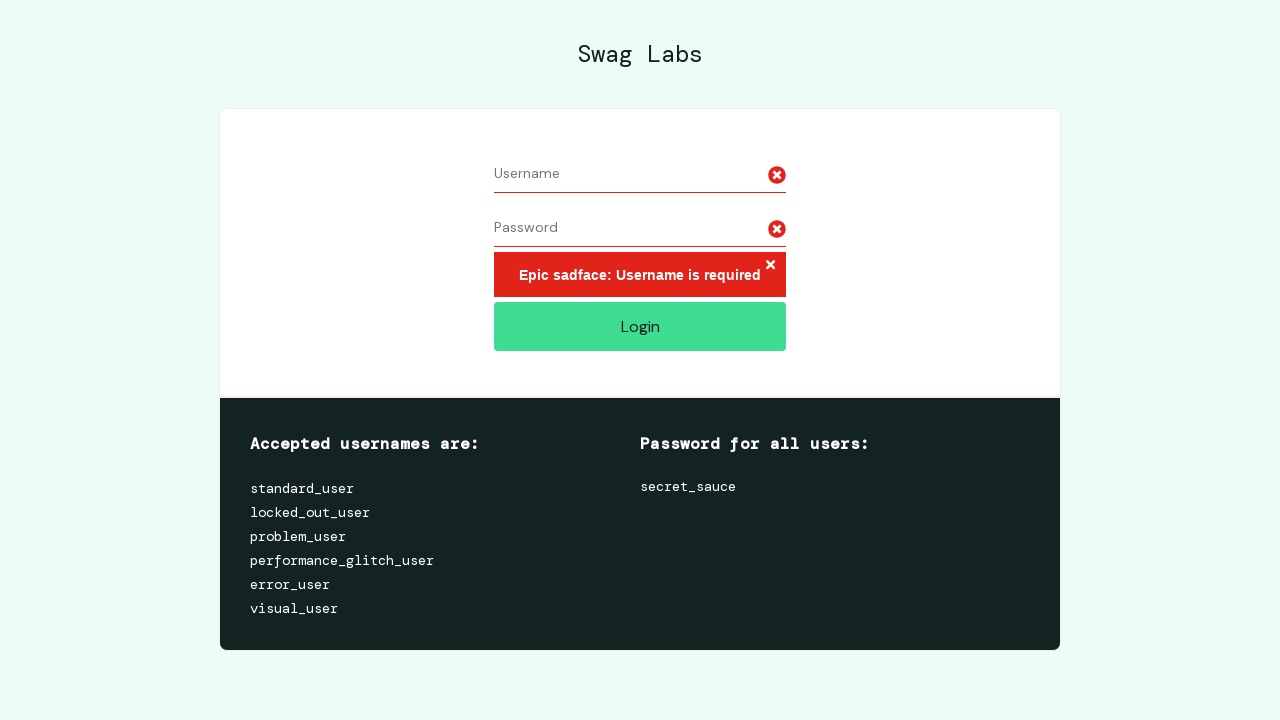

Error message element appeared
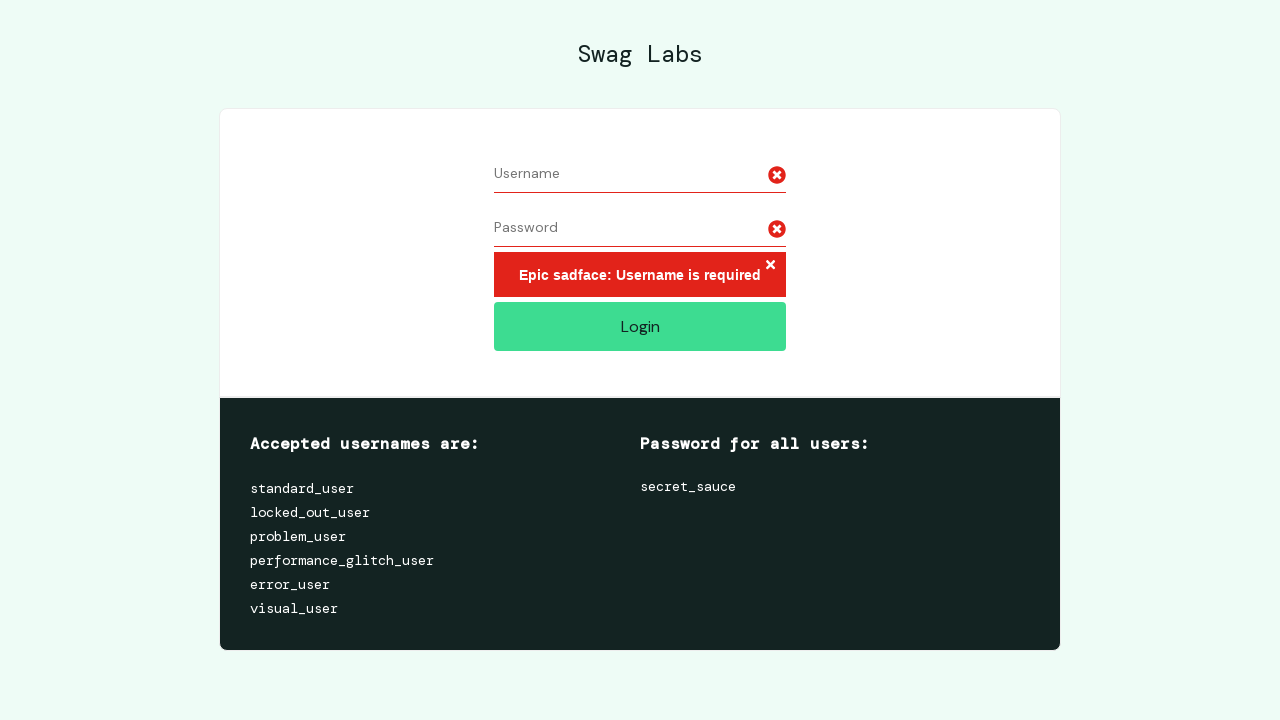

Retrieved error message: 'Epic sadface: Username is required'
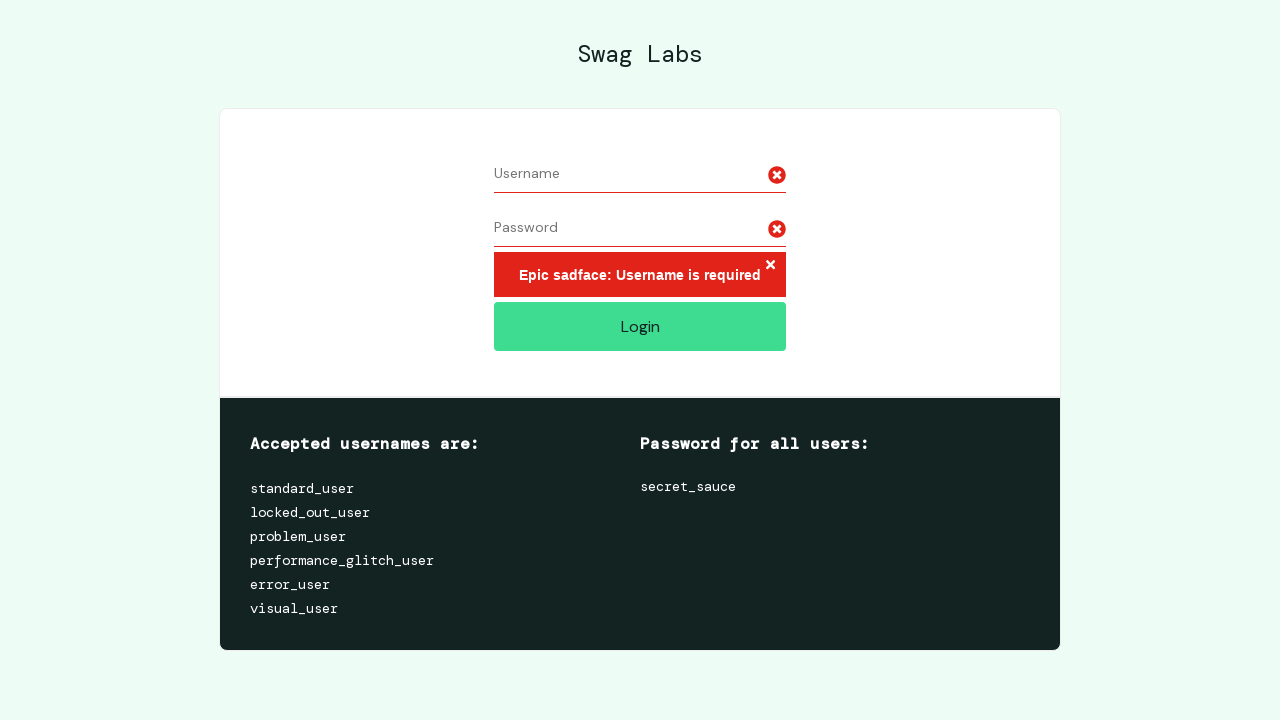

Assertion passed: error message validation successful
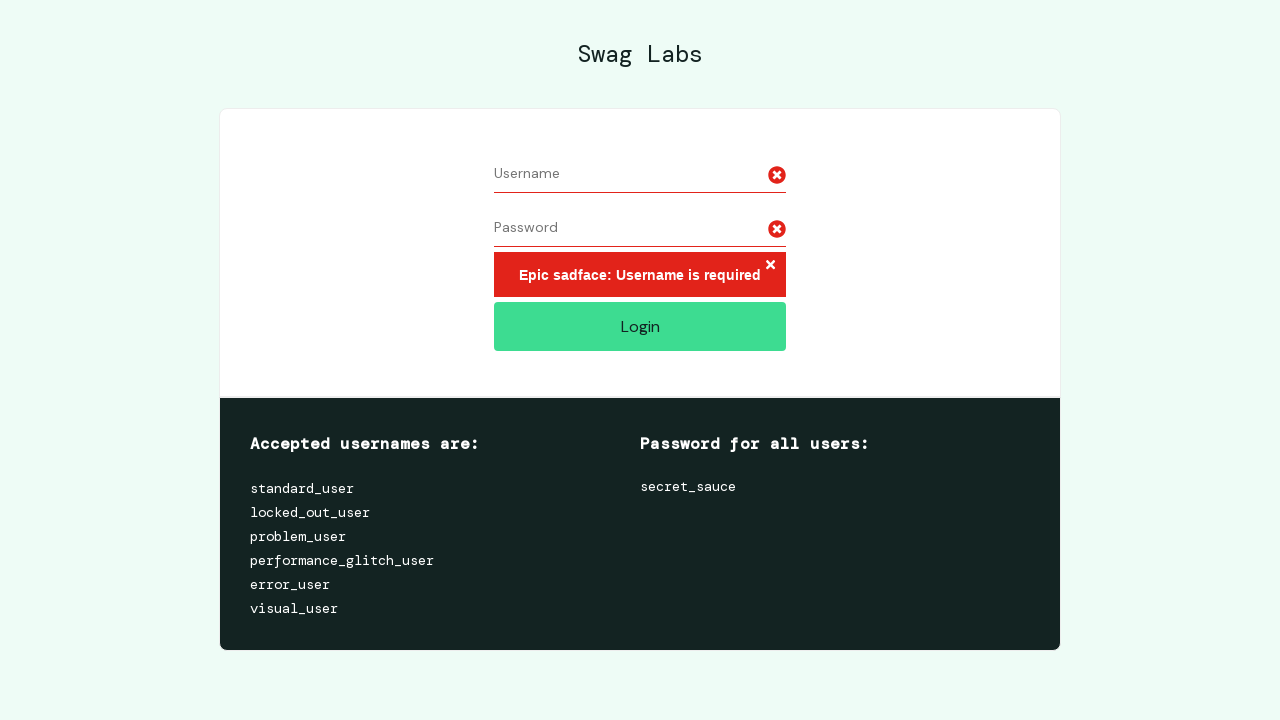

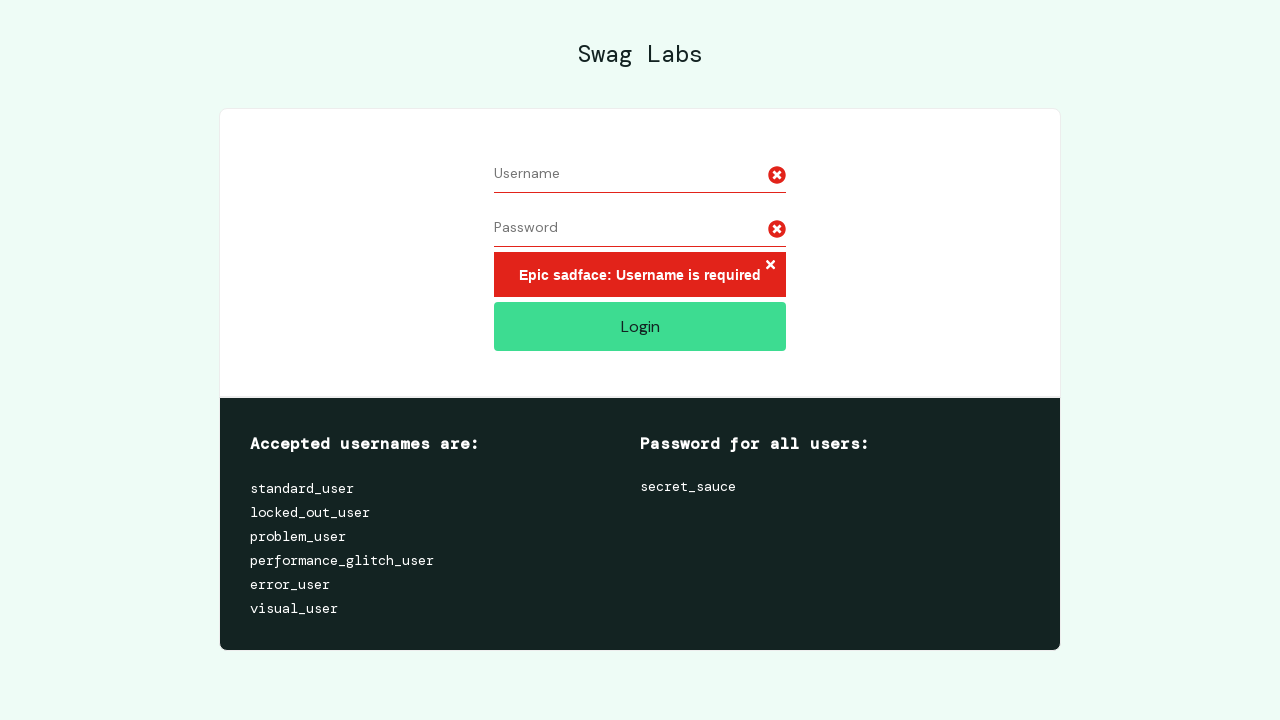